Tests drag and drop functionality by moving element A to element B's position

Starting URL: http://the-internet.herokuapp.com/drag_and_drop

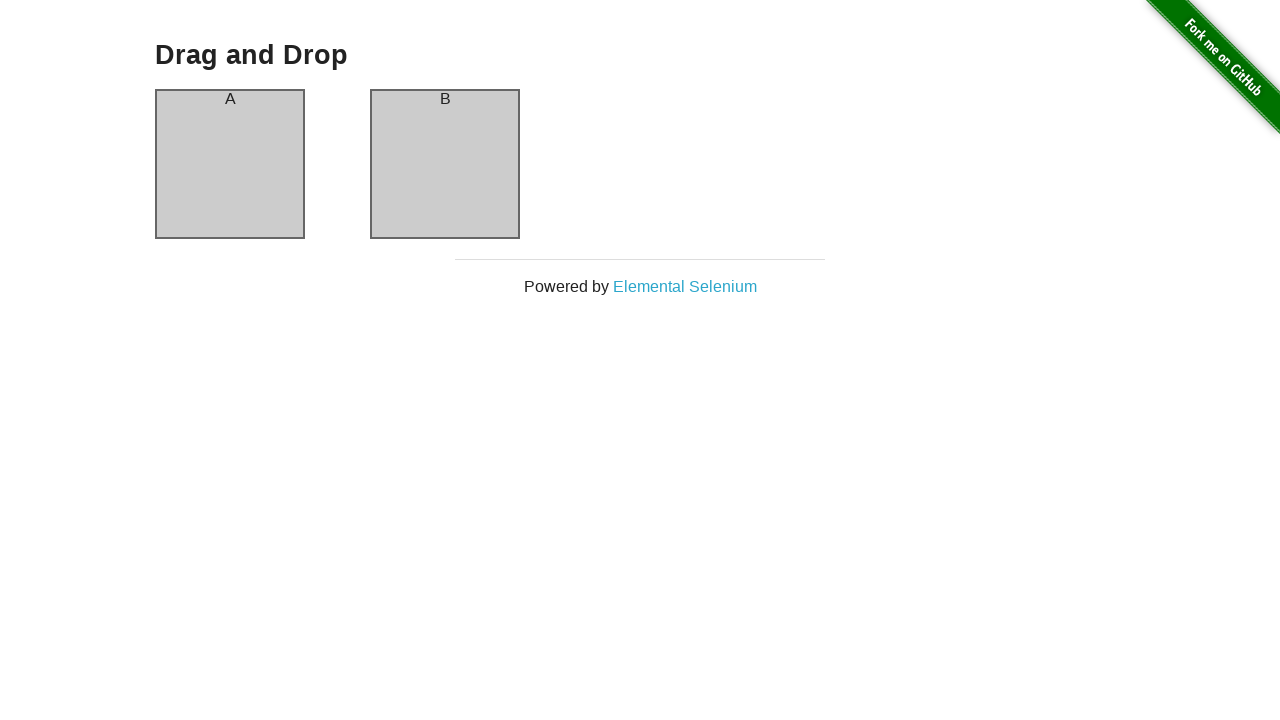

Dragged element A and dropped it onto element B at (445, 164)
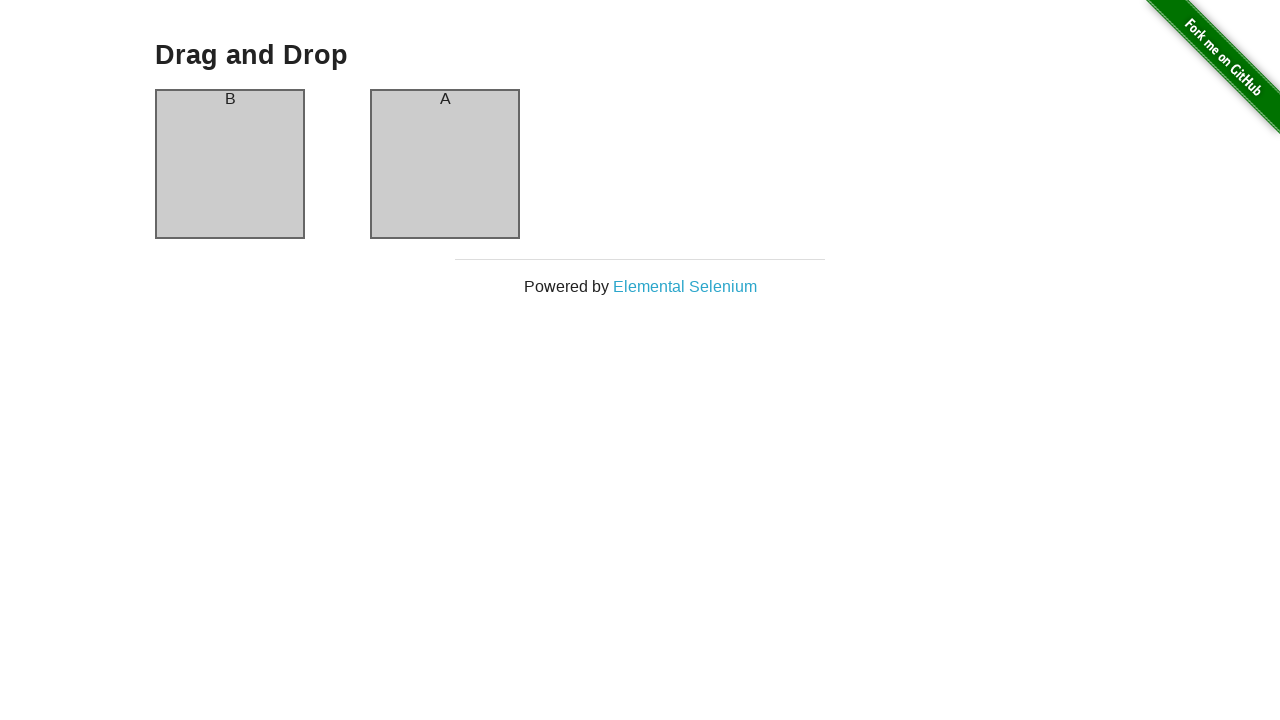

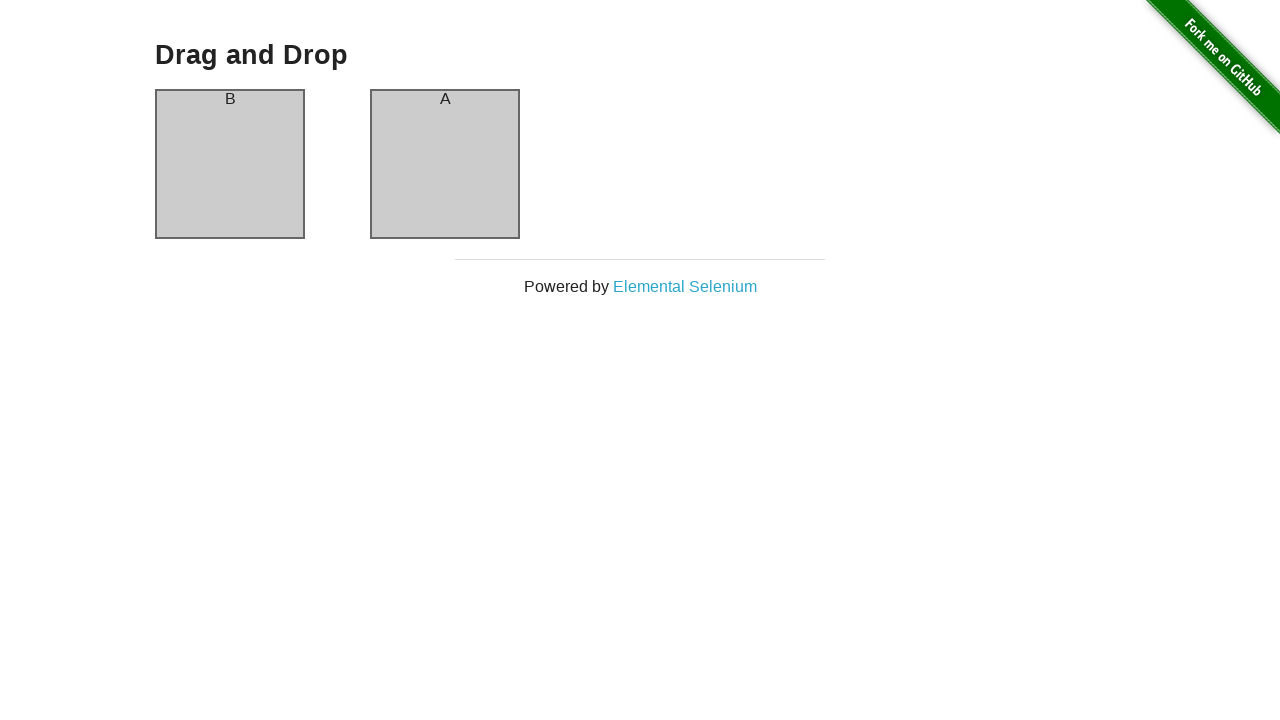